Navigates to the ABV.bg website and clicks on the "Forgot Password" link to verify navigation works correctly.

Starting URL: https://abv.bg

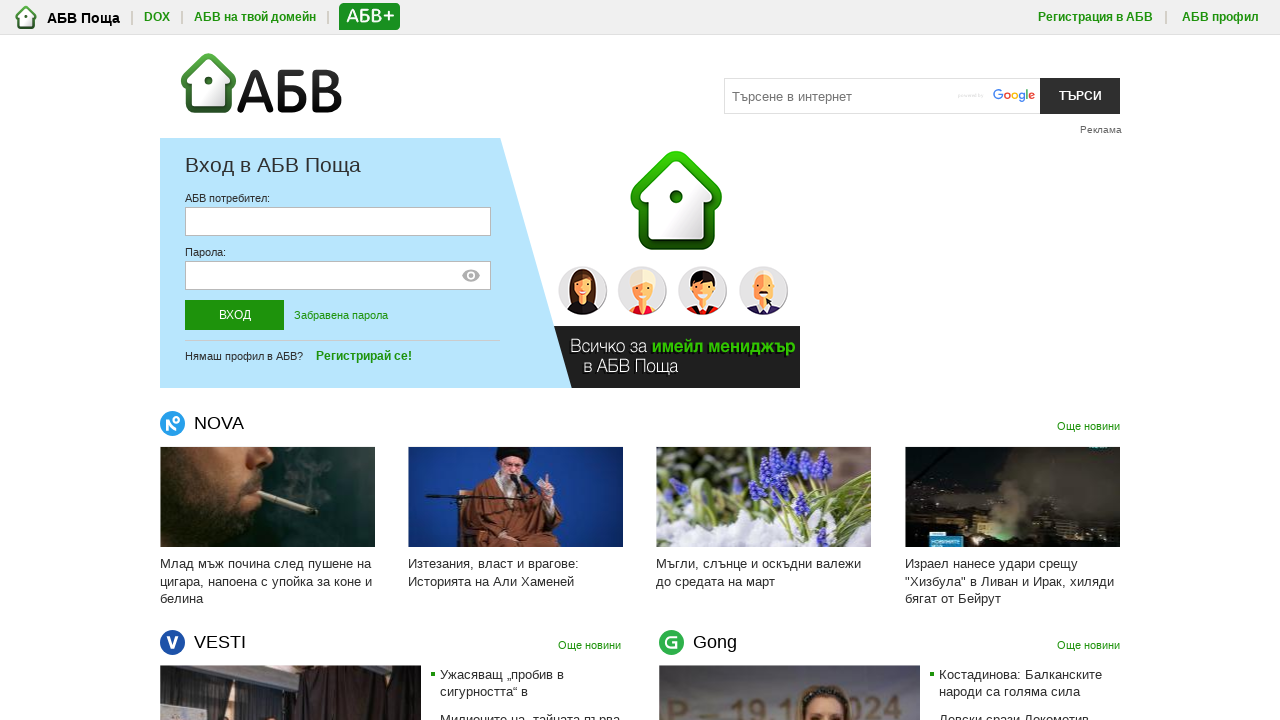

Navigated to ABV.bg website
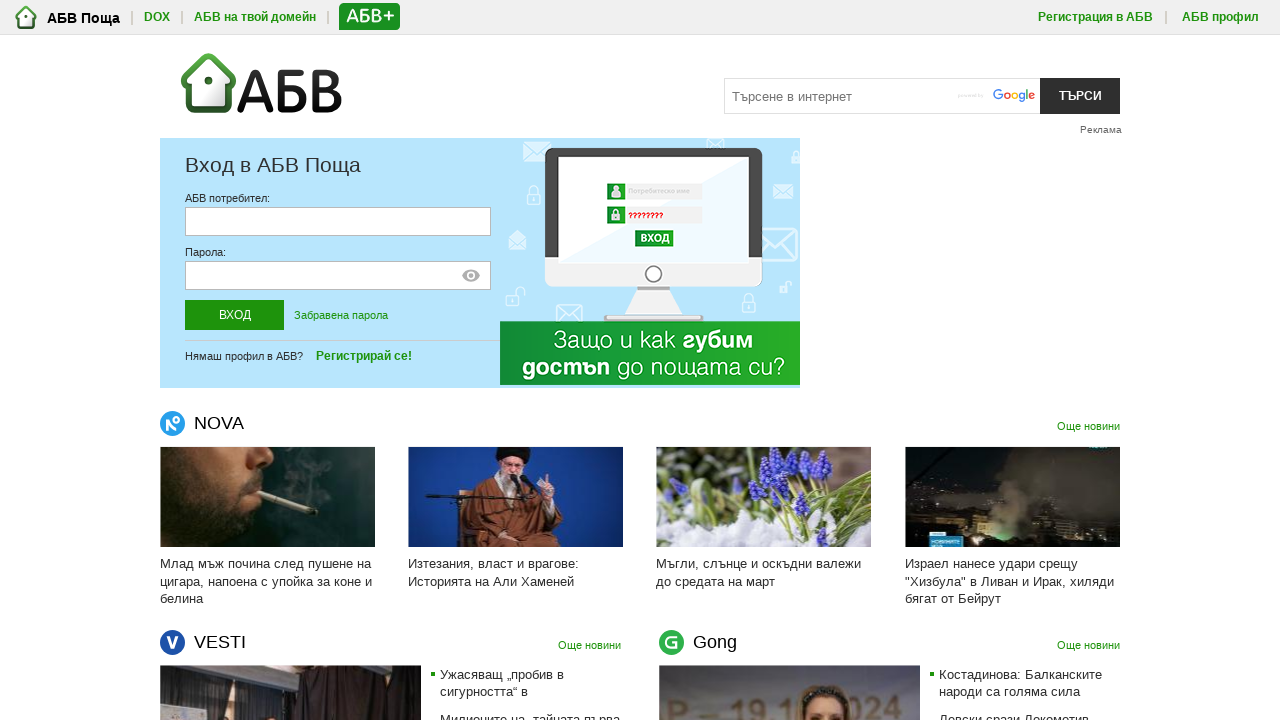

Clicked on 'Забравена парола' (Forgot Password) link at (341, 315) on a:has-text('Забравена парола')
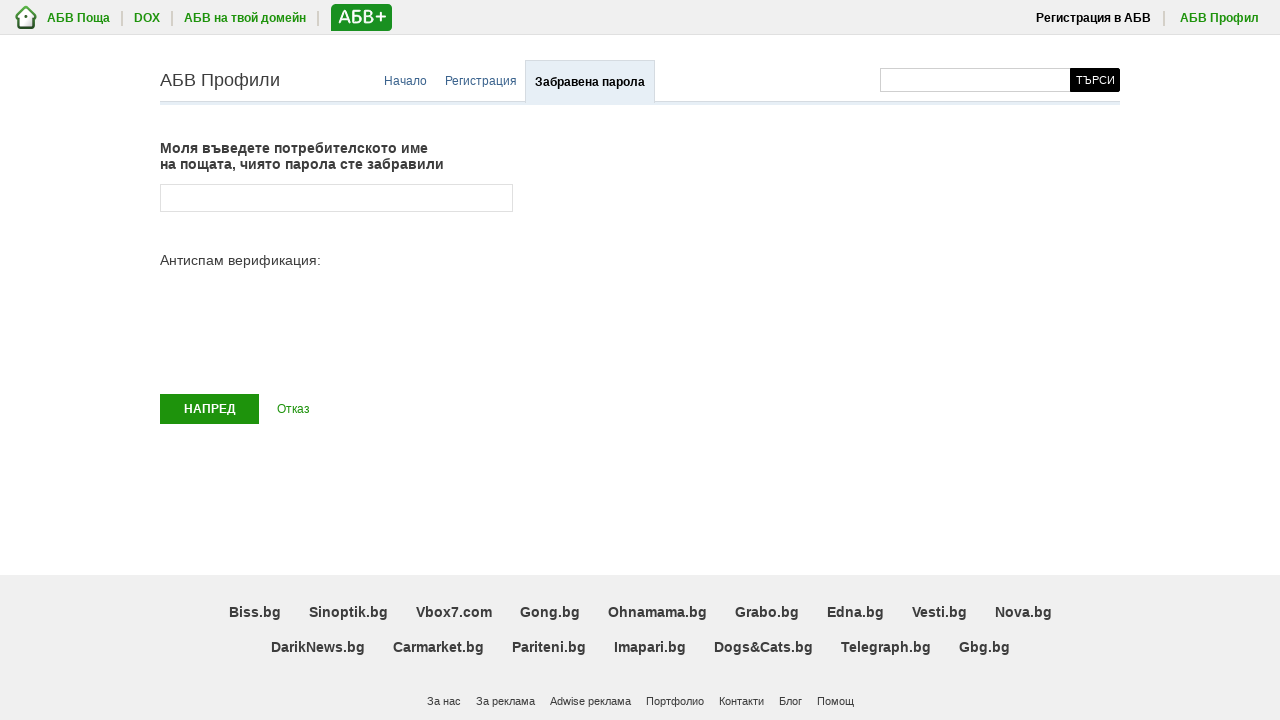

Waited for page navigation to complete (networkidle)
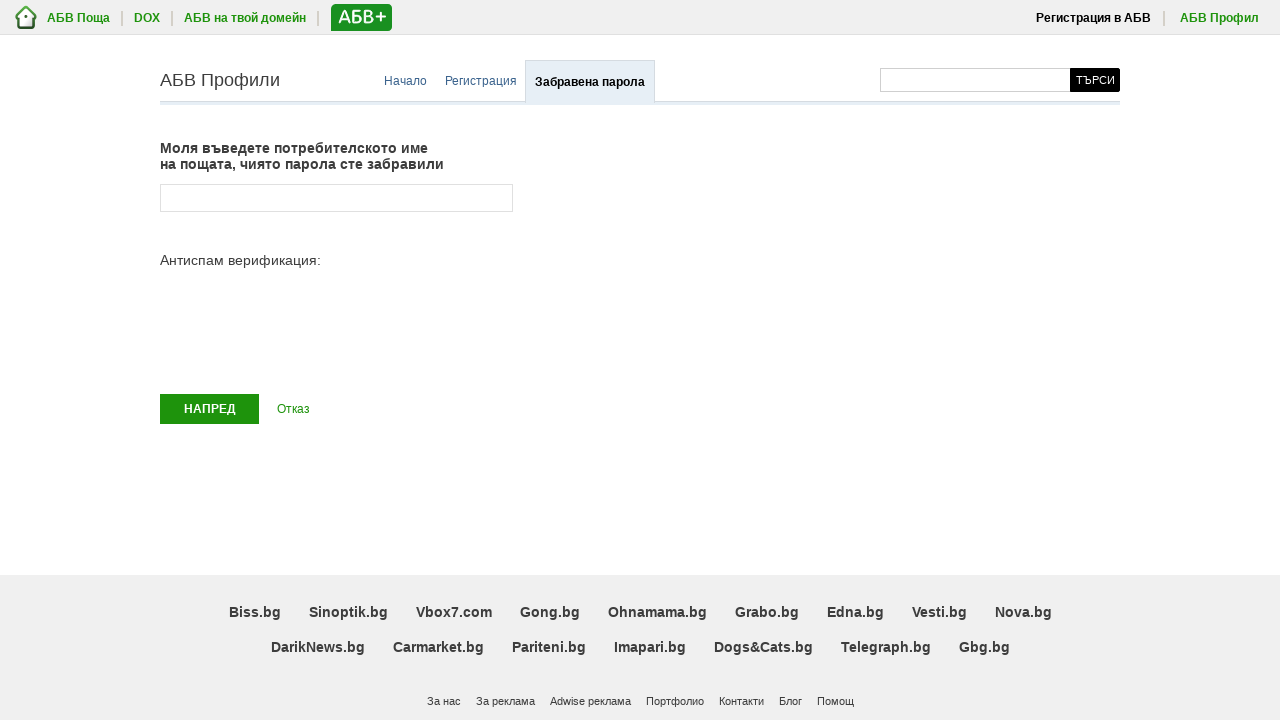

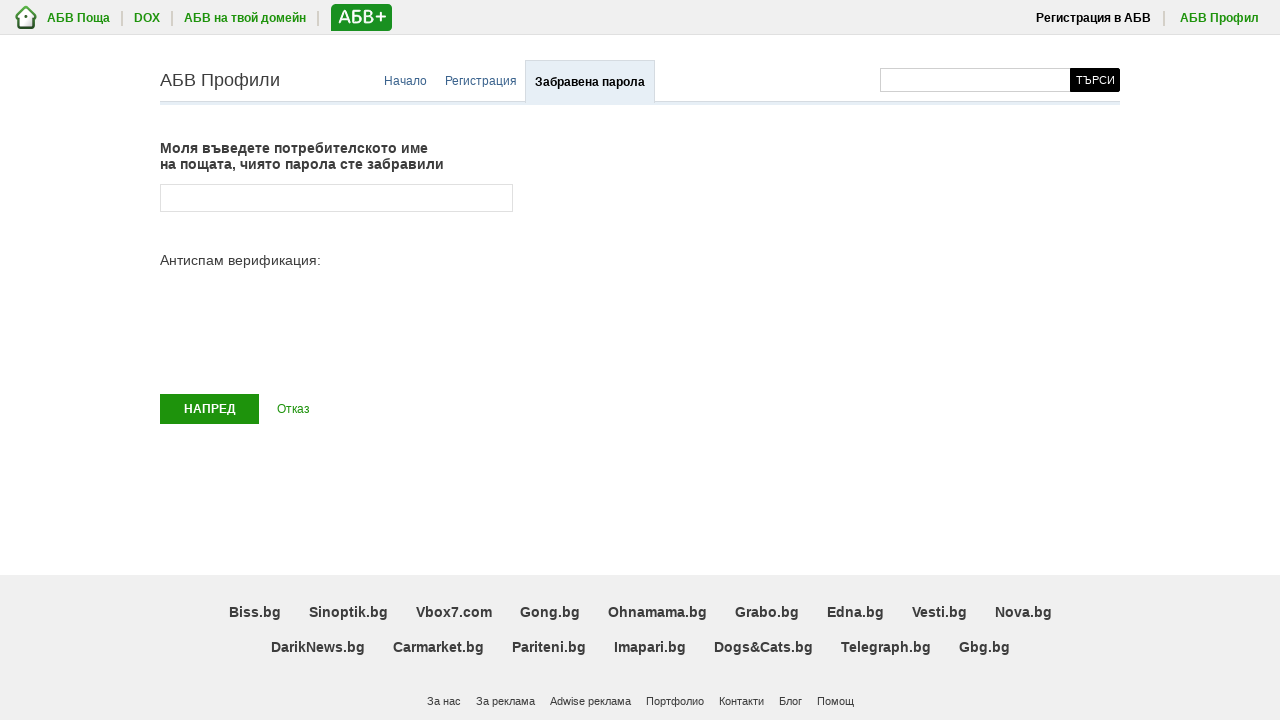